Tests dynamic loading by clicking a button and waiting for hidden text to become visible

Starting URL: https://the-internet.herokuapp.com/dynamic_loading/1

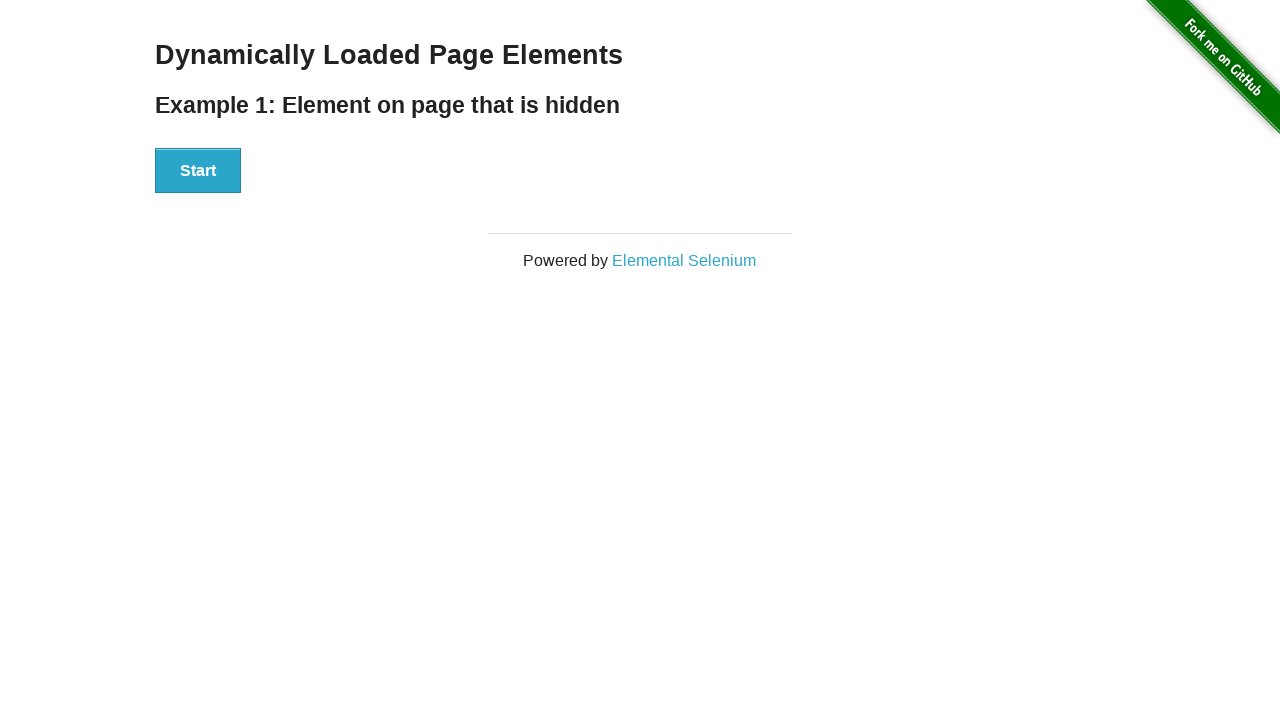

Navigated to dynamic loading test page
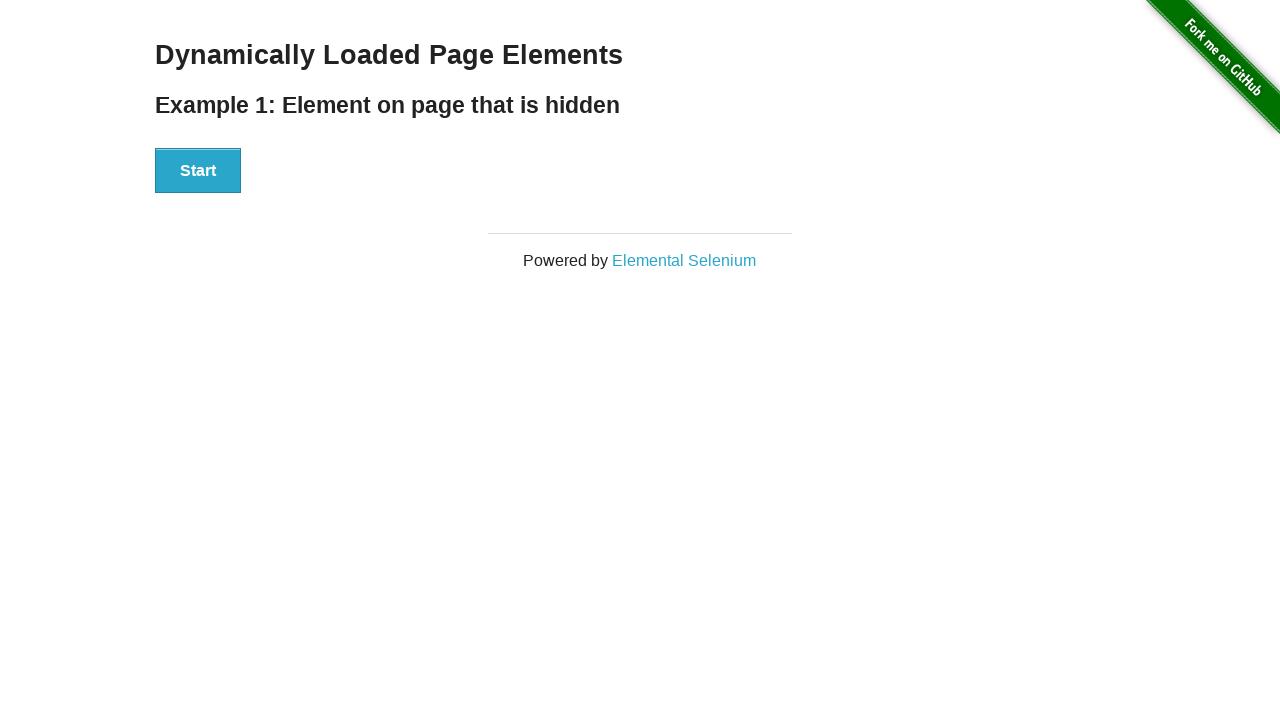

Clicked Start button to trigger dynamic loading at (198, 171) on xpath=//button[contains(text(),'Start')]
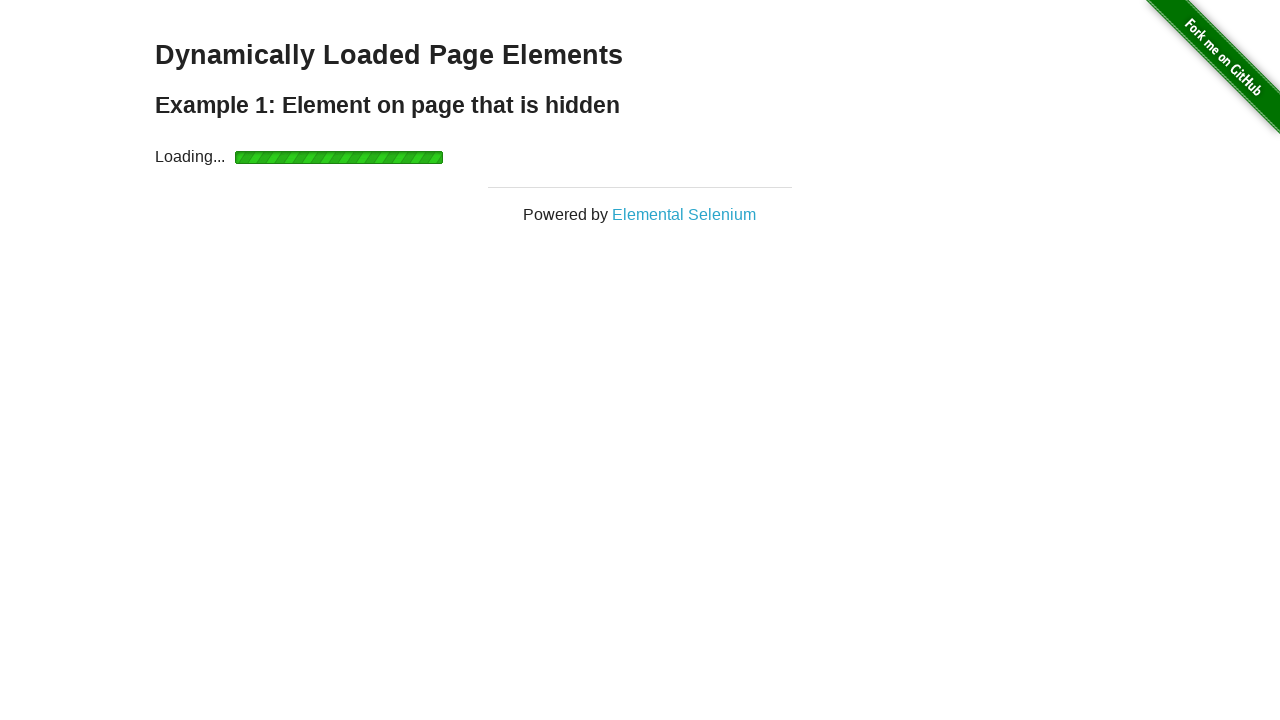

Hidden text 'Hello World!' became visible
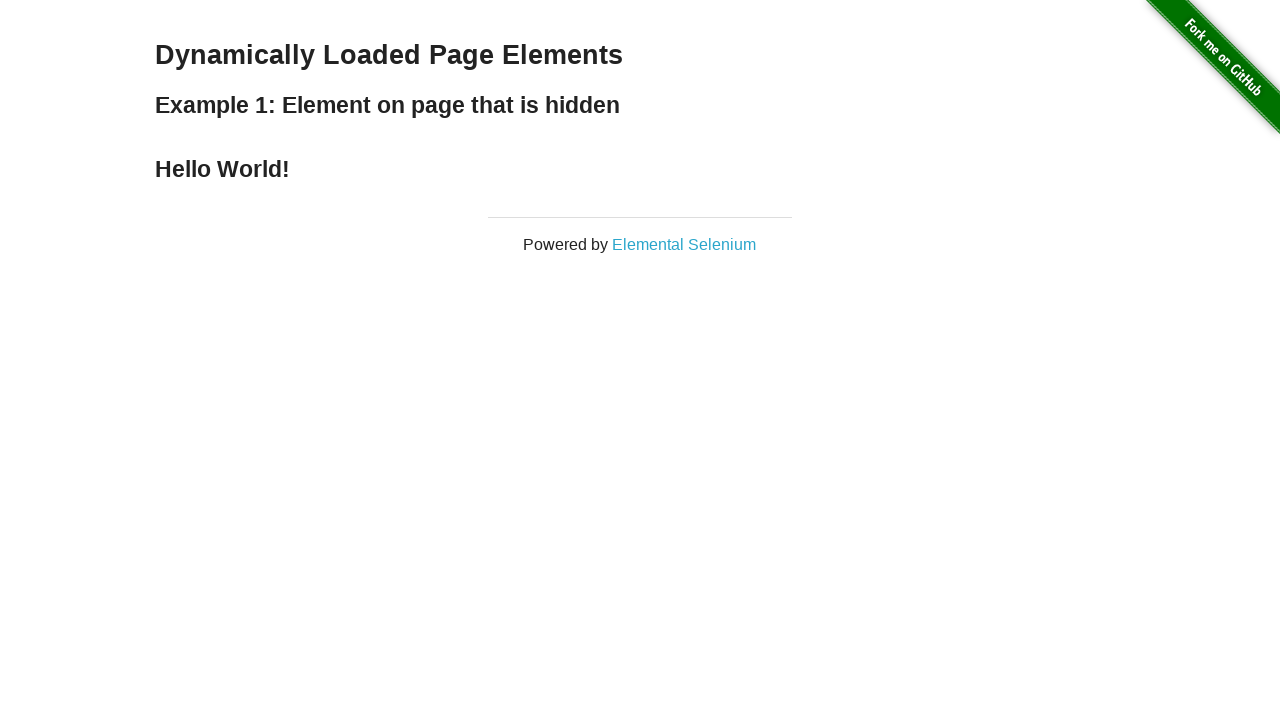

Verified that text content equals 'Hello World!'
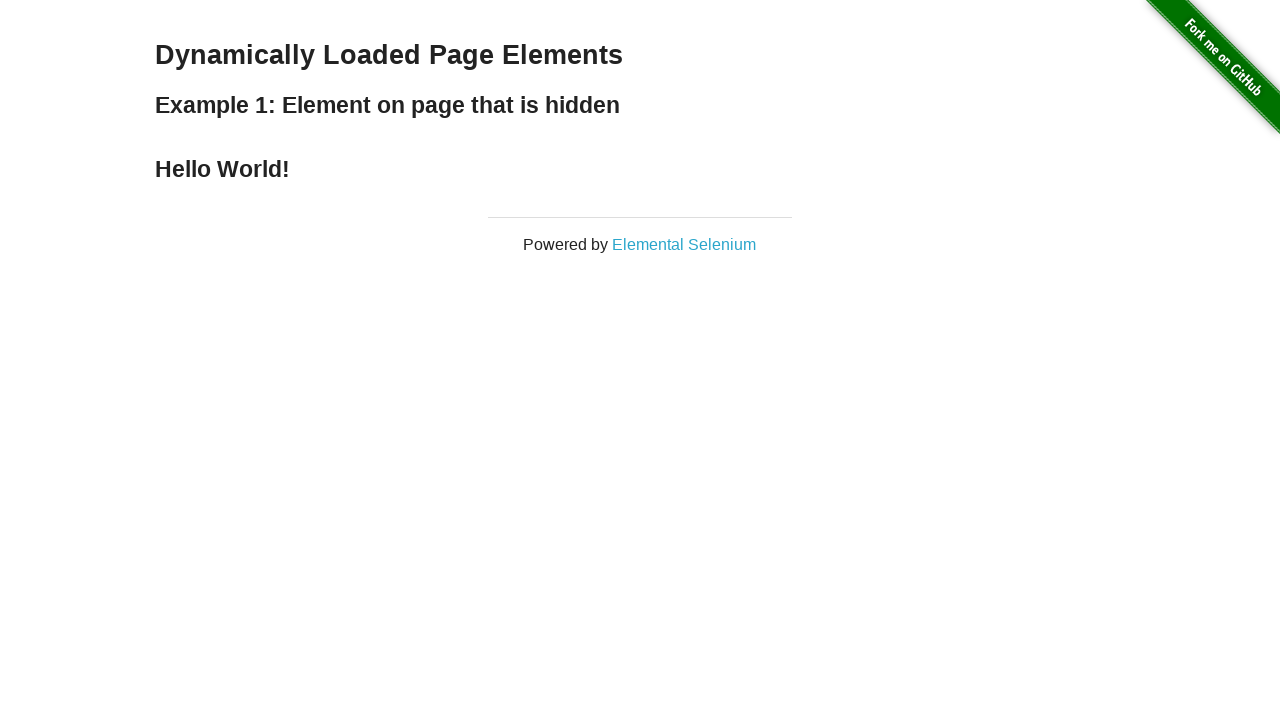

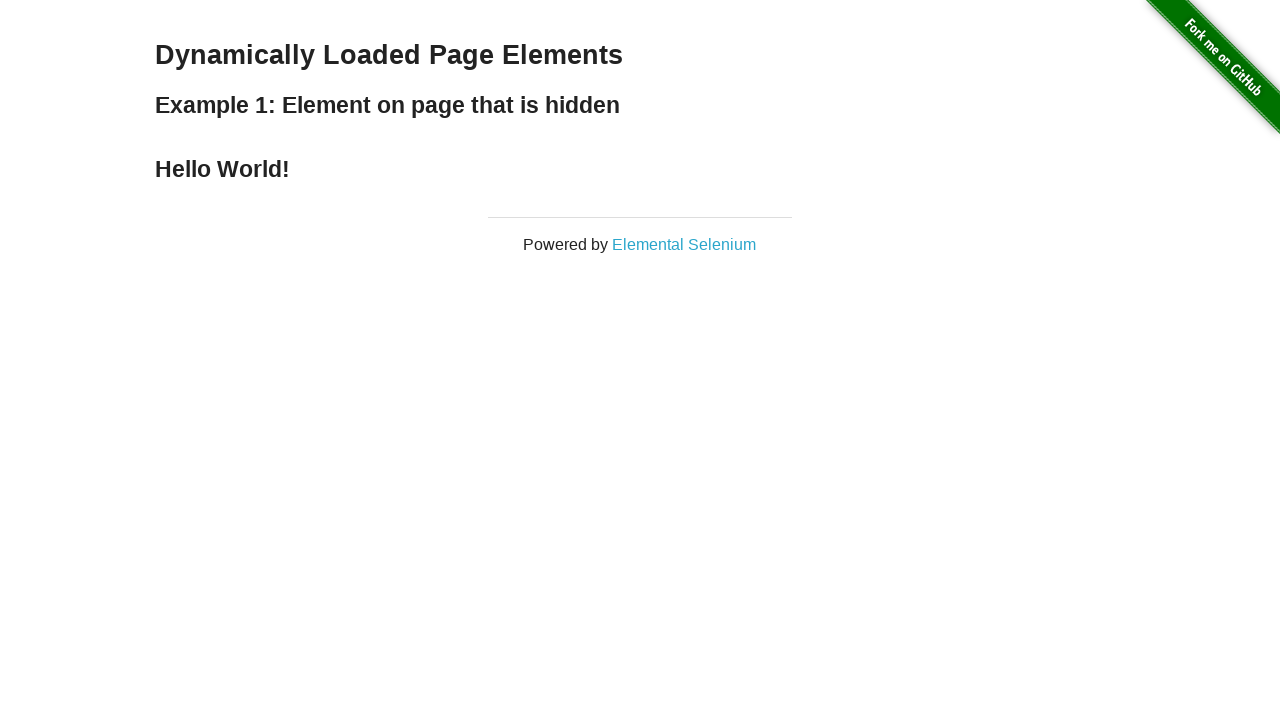